Tests the jQuery UI resizable widget by dragging the resize handle to expand the resizable element by 400 pixels in both width and height.

Starting URL: https://jqueryui.com/resources/demos/resizable/default.html

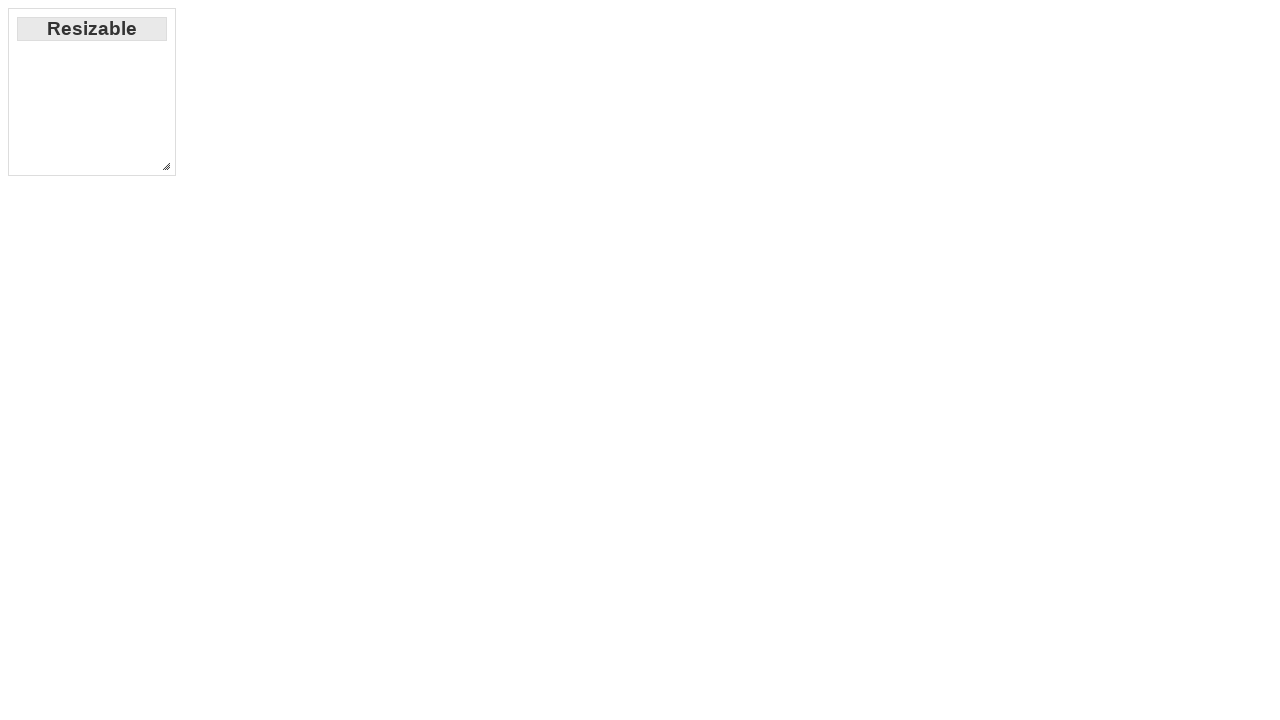

Navigated to jQuery UI resizable demo page
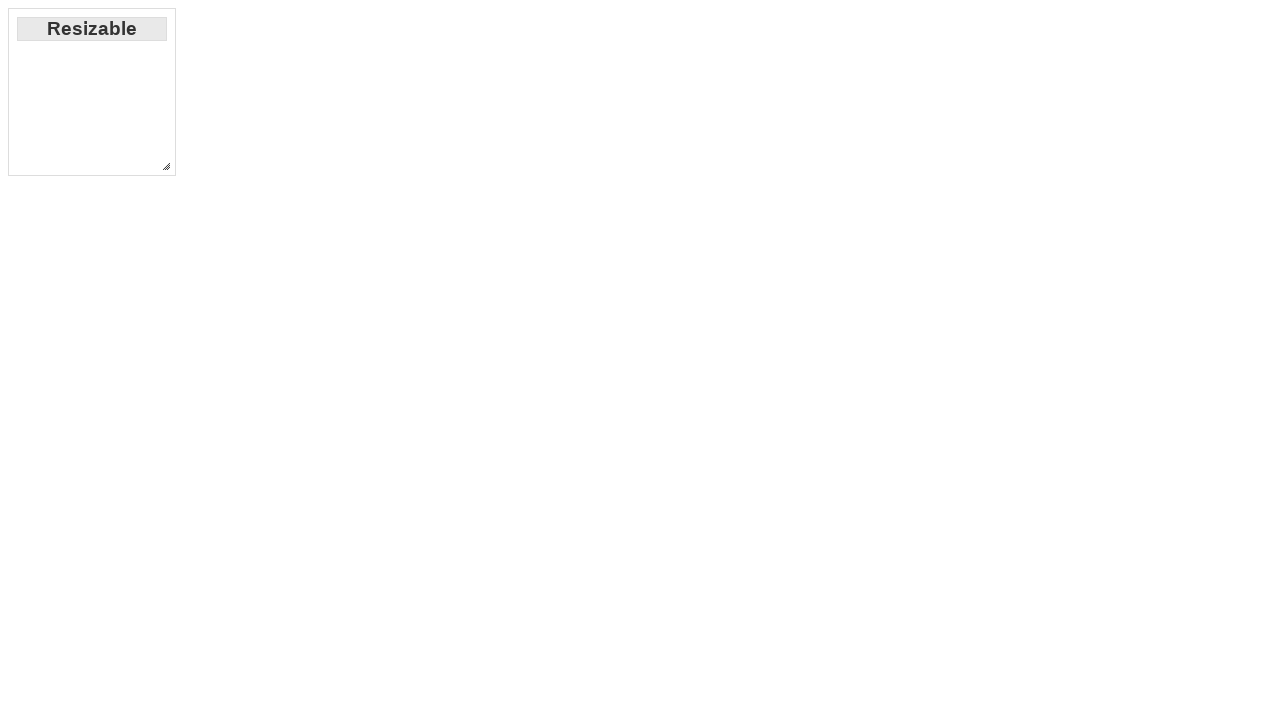

Located the resize handle element
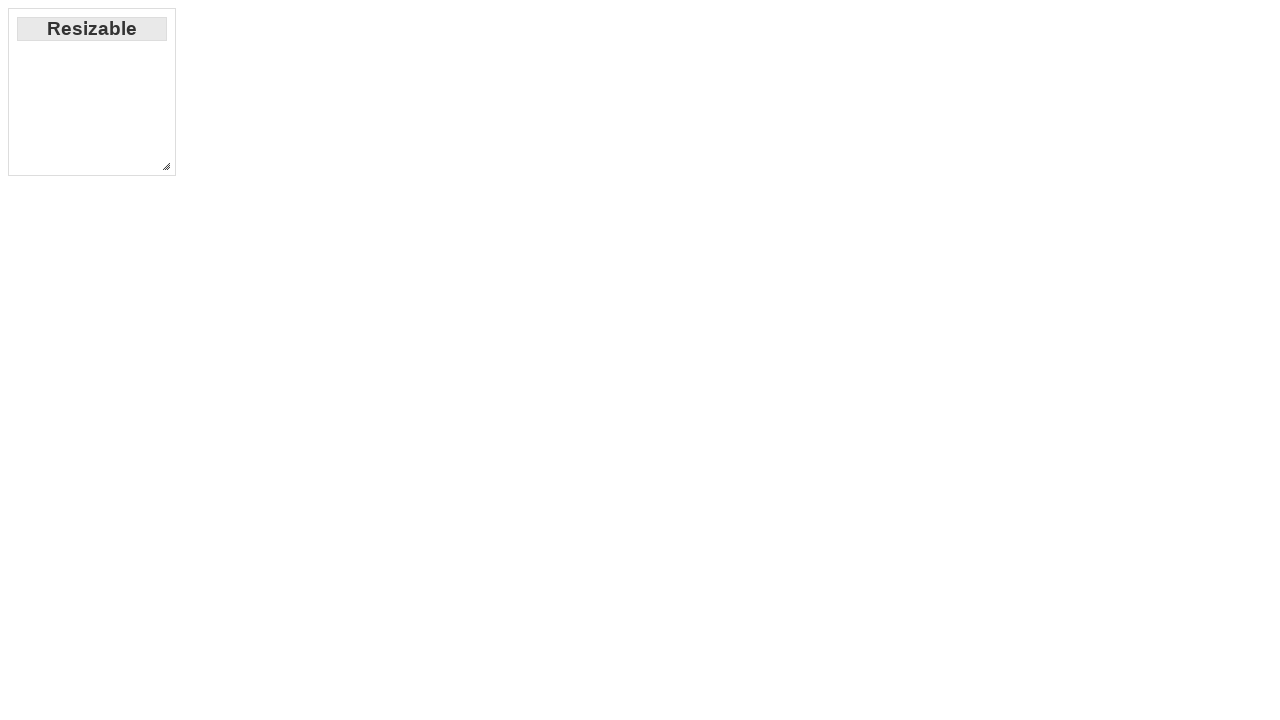

Retrieved bounding box coordinates of resize handle
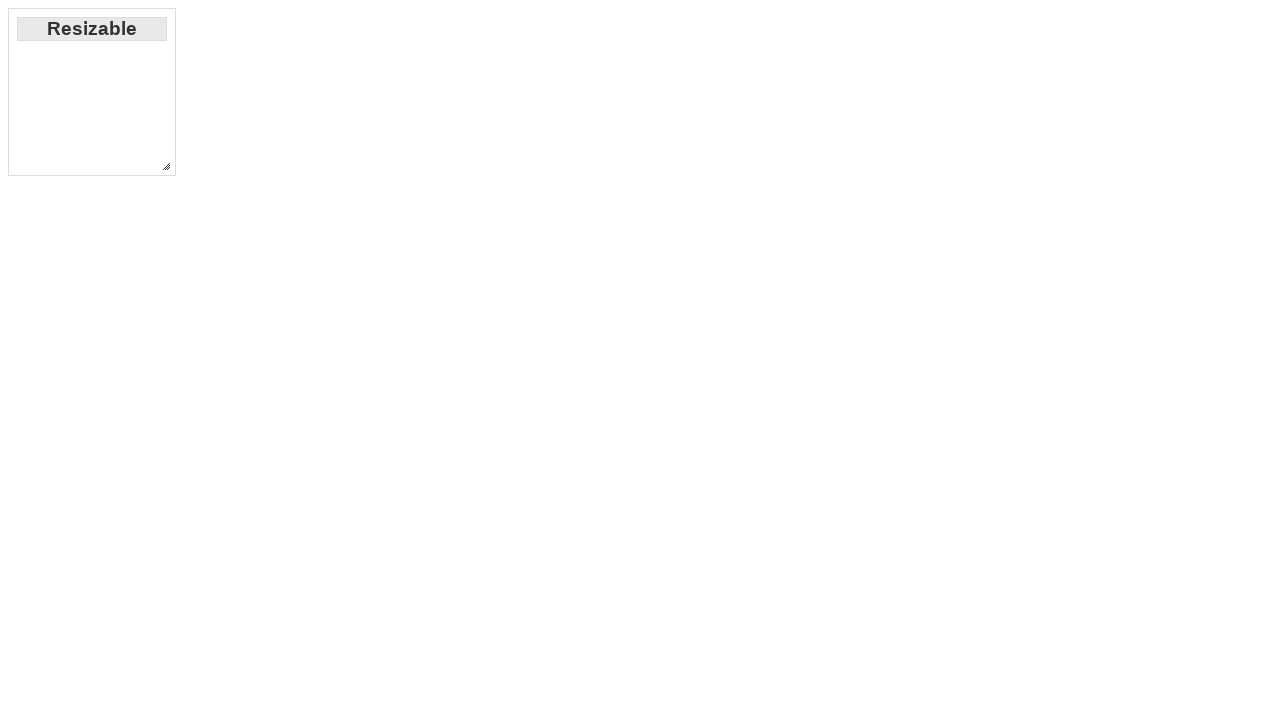

Moved mouse to center of resize handle at (166, 166)
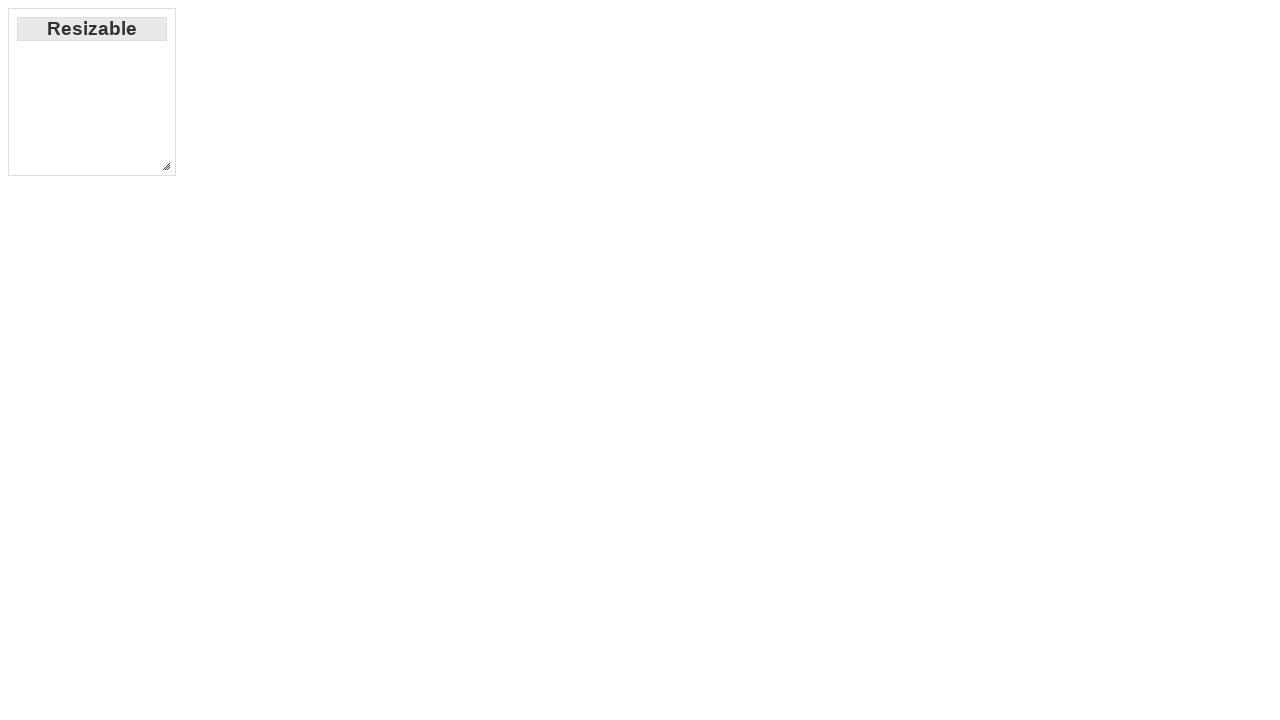

Pressed mouse button down on resize handle at (166, 166)
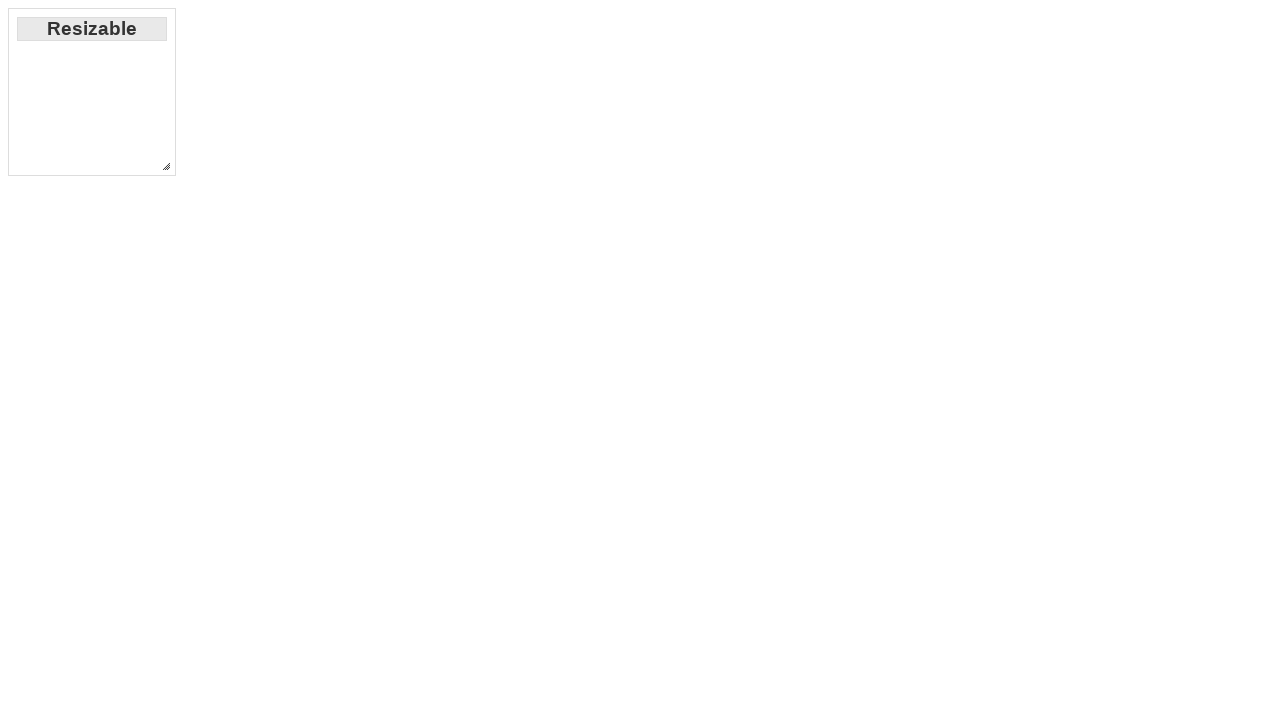

Dragged resize handle 400 pixels right and 400 pixels down at (566, 566)
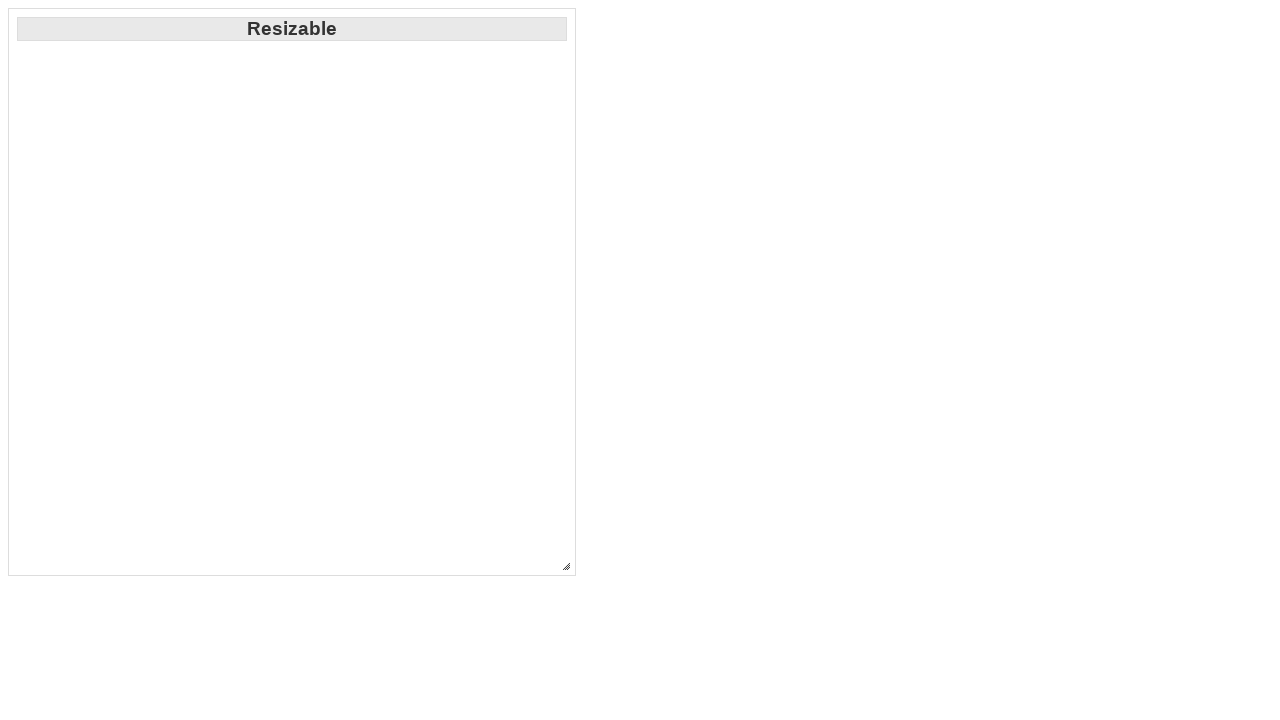

Released mouse button to complete resize operation at (566, 566)
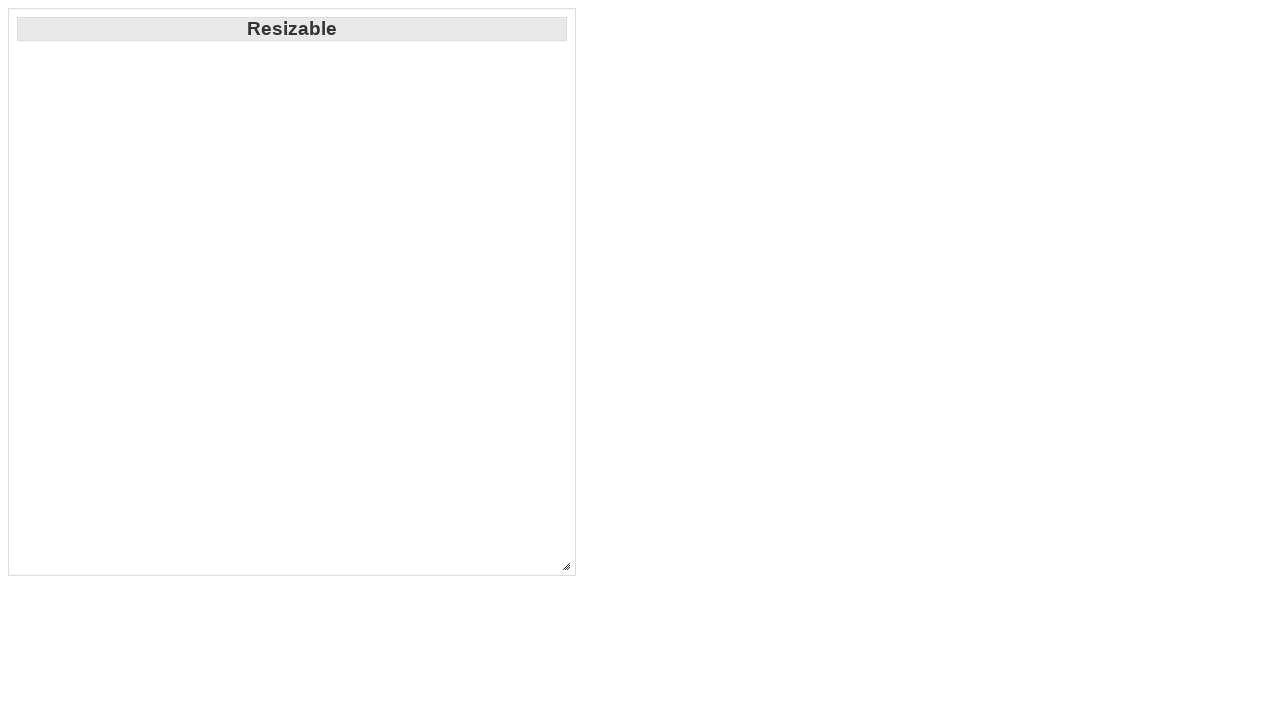

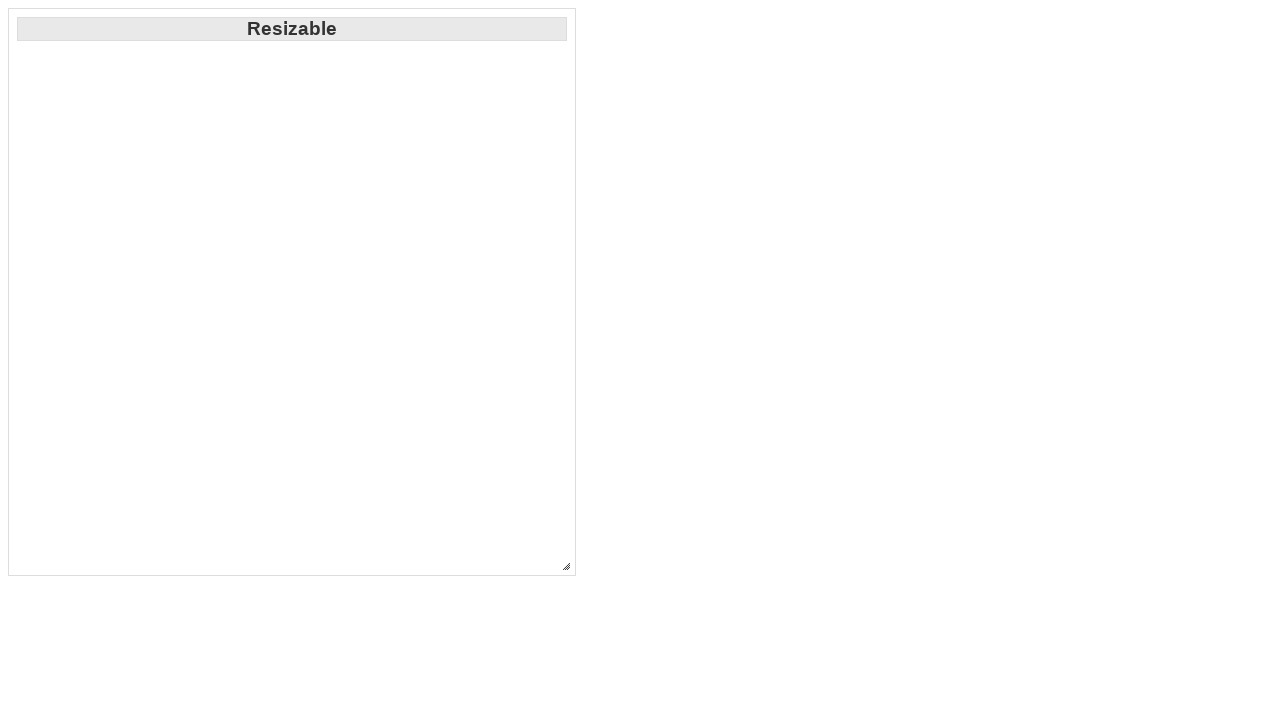